Tests sorting the Due column in ascending order by clicking the column header and verifying the values are sorted correctly using CSS pseudo-class selectors.

Starting URL: http://the-internet.herokuapp.com/tables

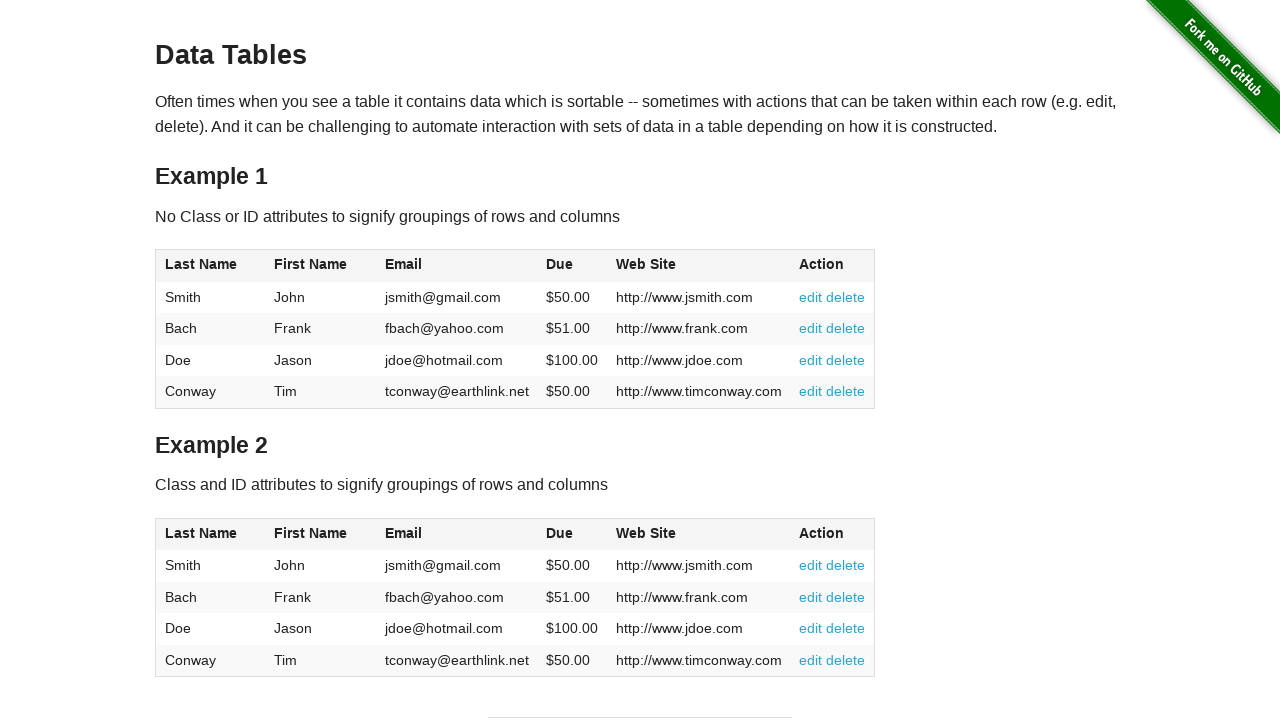

Clicked Due column header (4th column) to sort in ascending order at (572, 266) on #table1 thead tr th:nth-child(4)
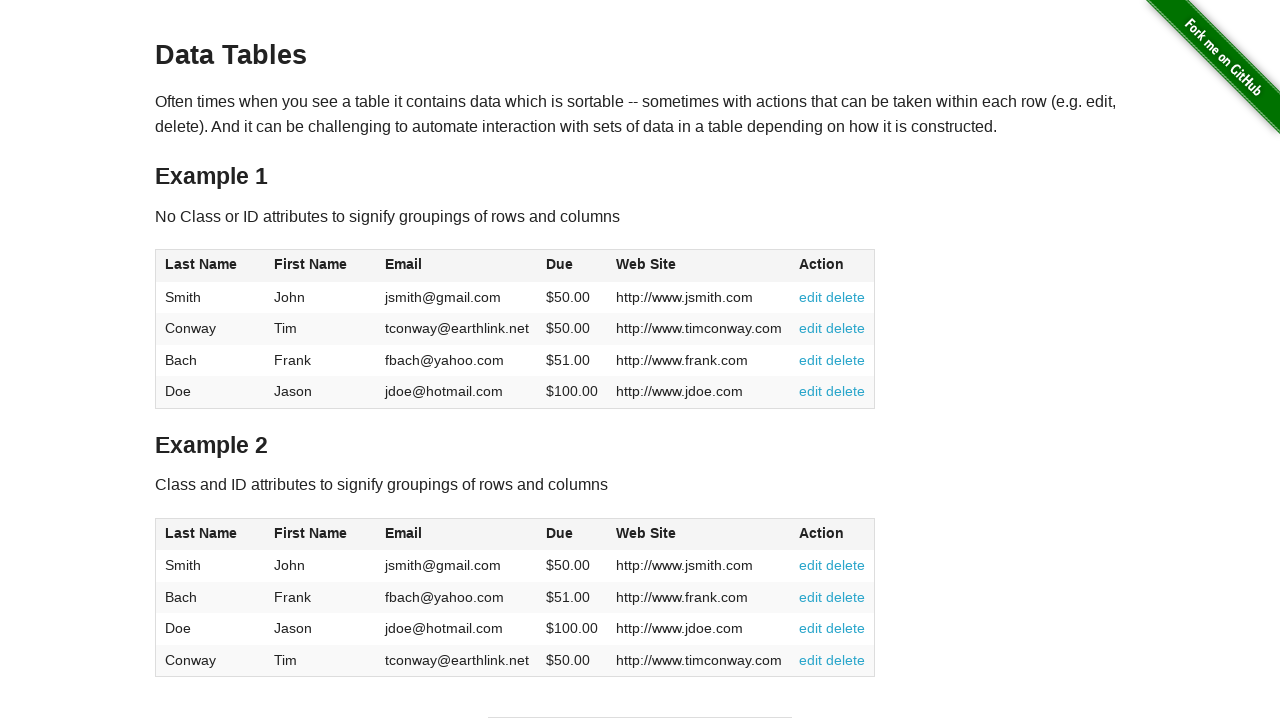

Due column data loaded and is available
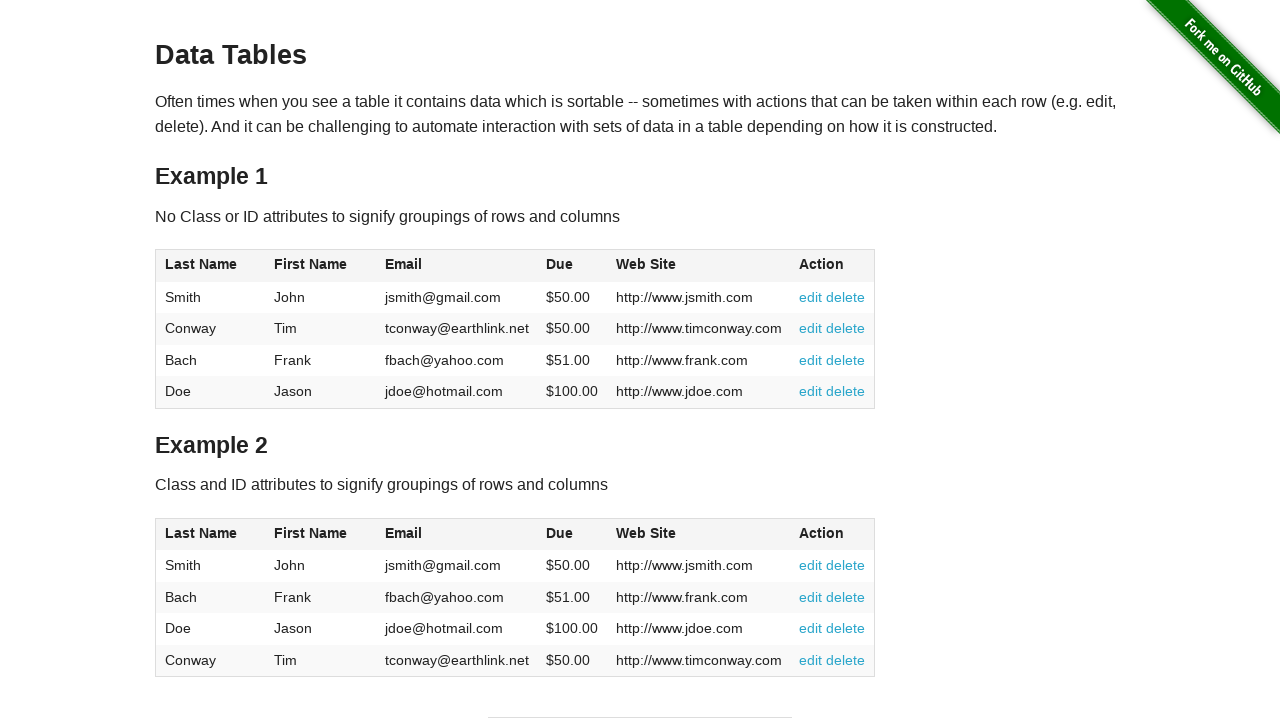

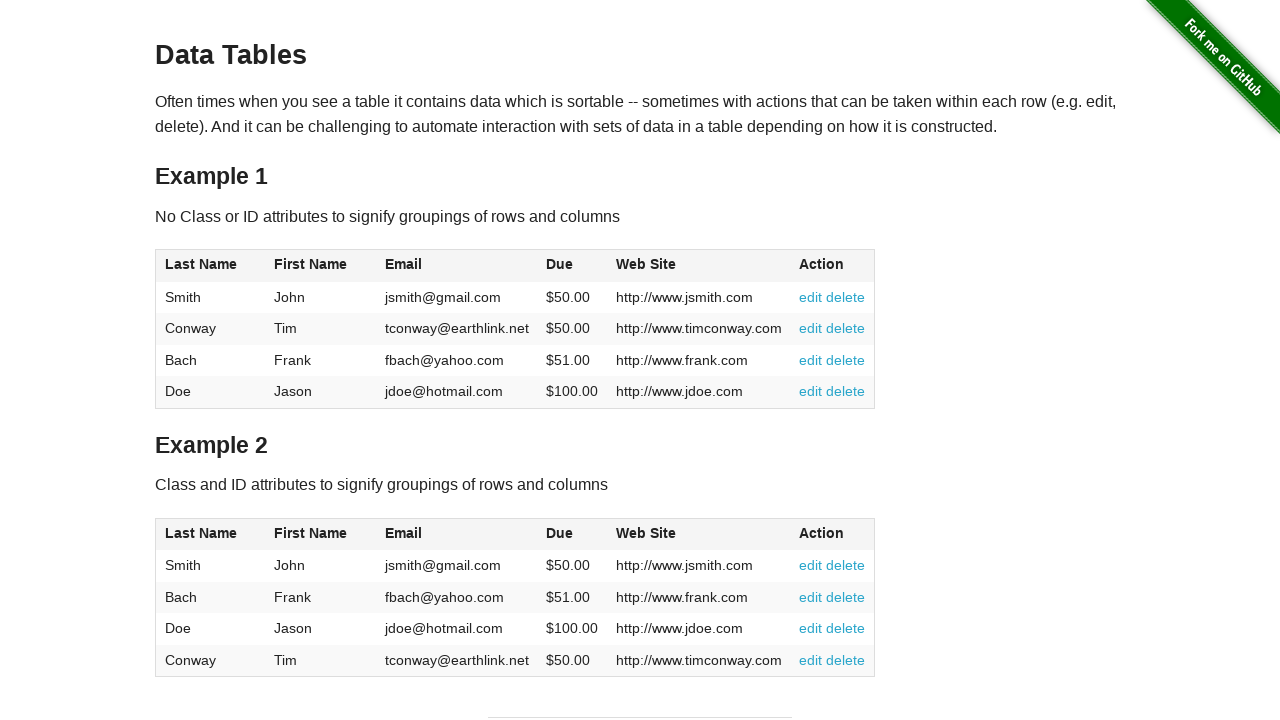